Fills out a registration form by entering first name in the input field and retrieving form labels and placeholder attributes

Starting URL: https://naveenautomationlabs.com/opencart/index.php?route=account/register

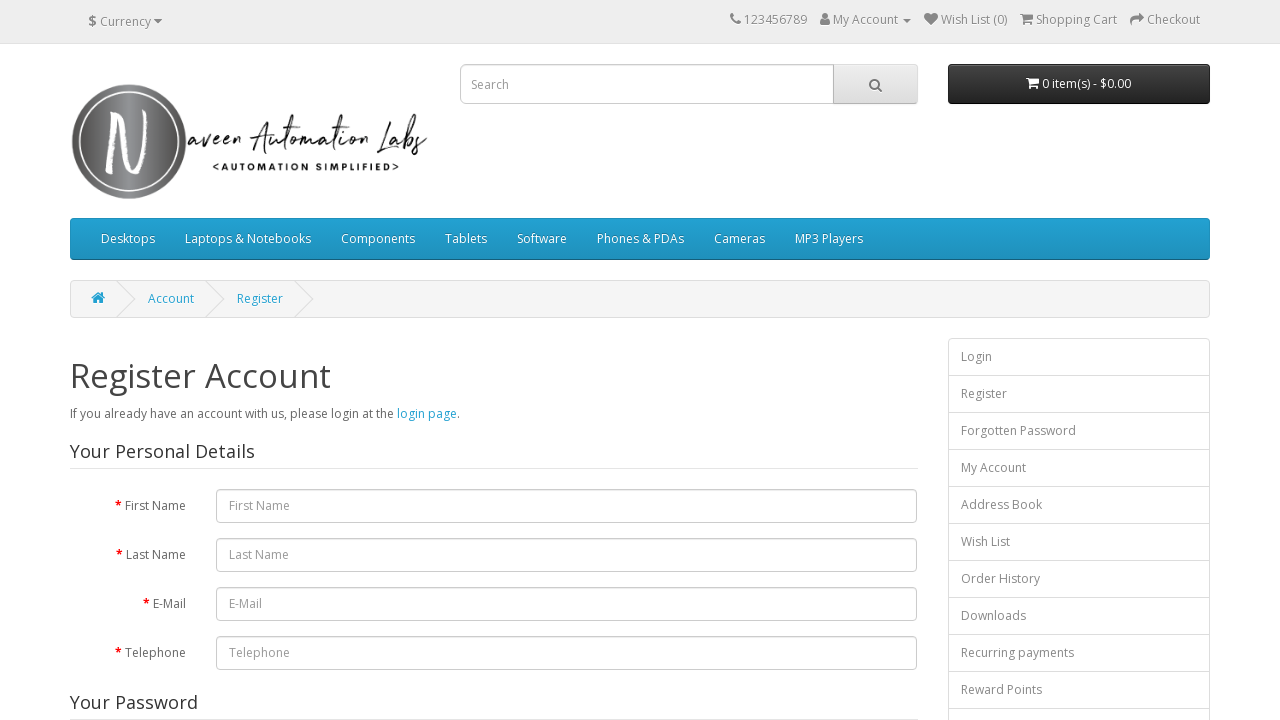

Retrieved first name label text
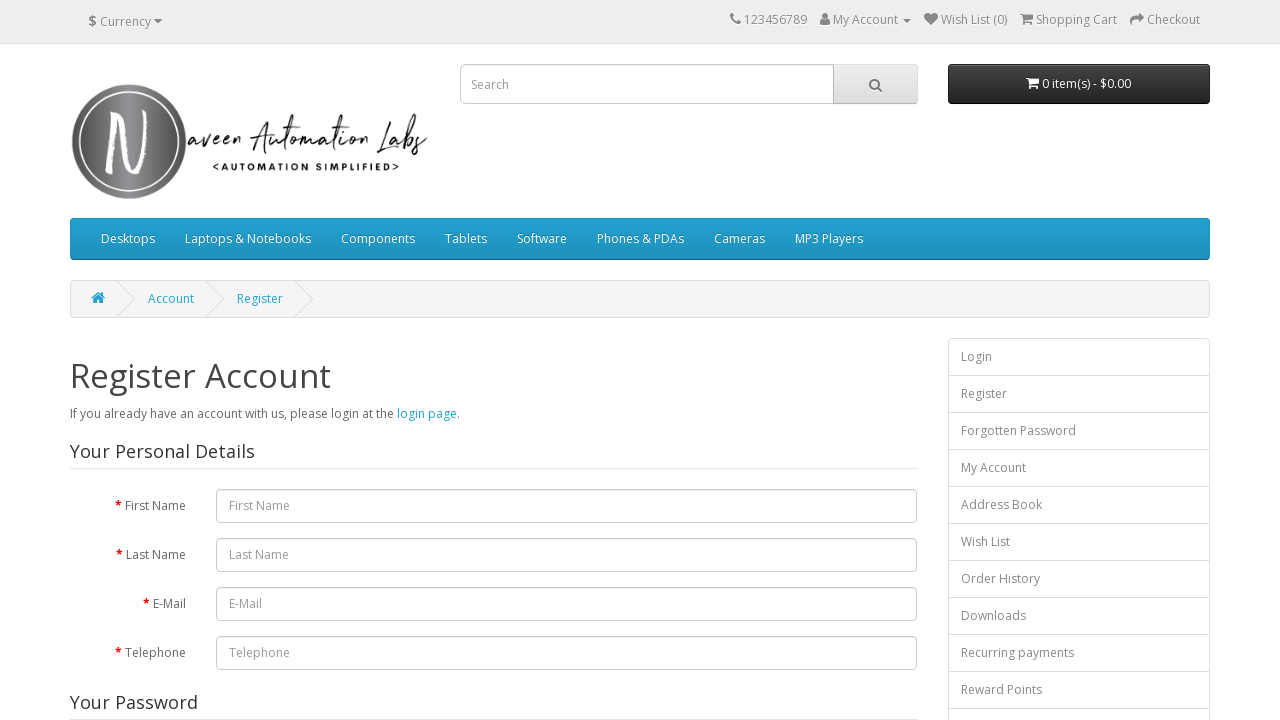

Retrieved placeholder attribute from first name input field
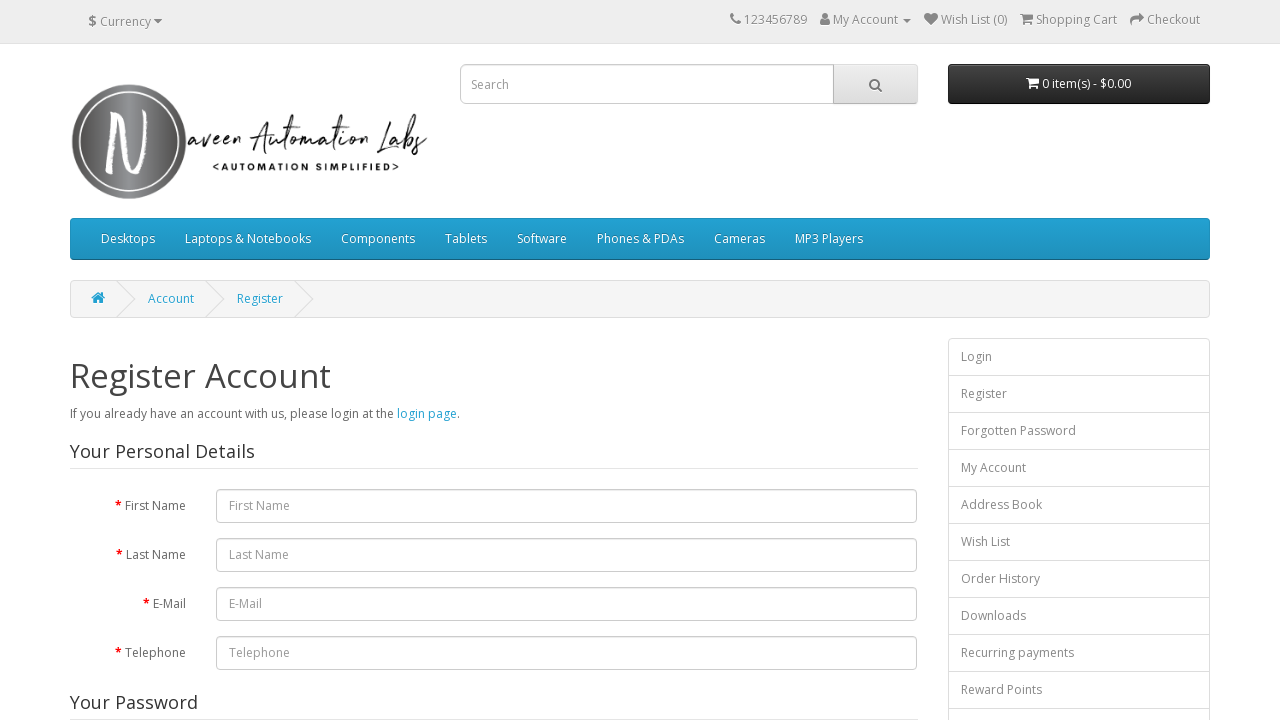

Filled first name field with 'Automation' on #input-firstname
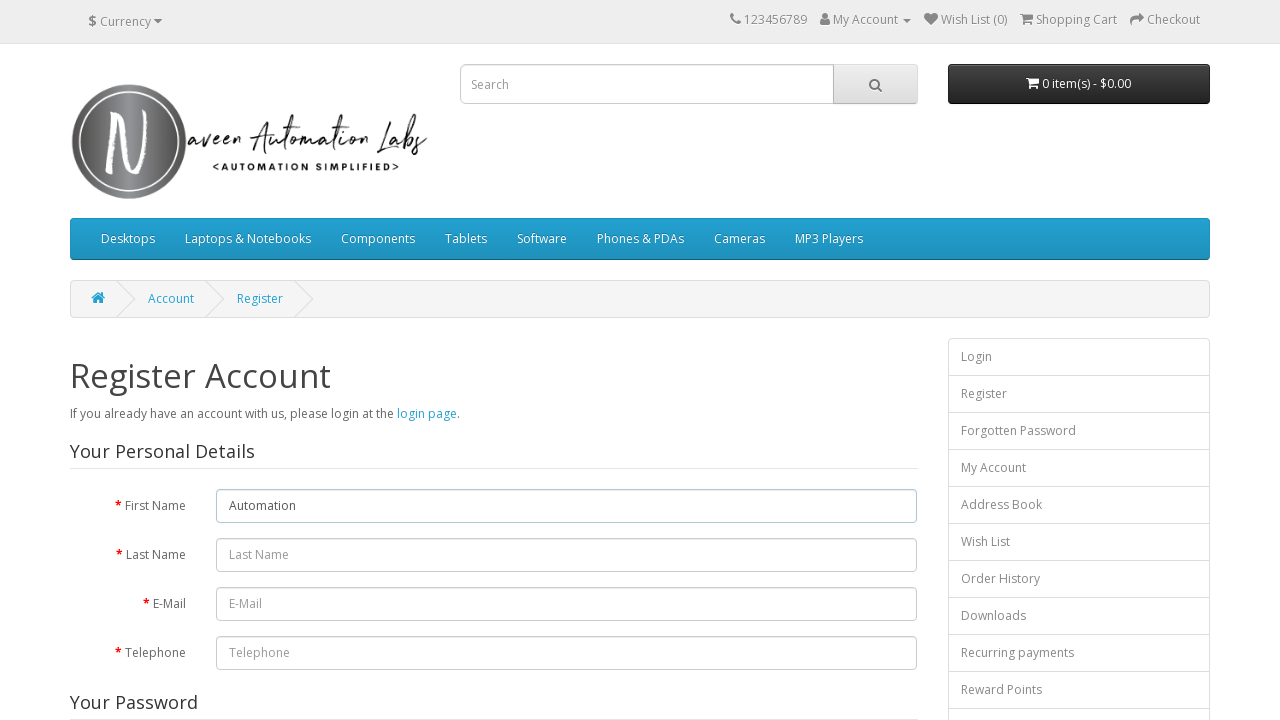

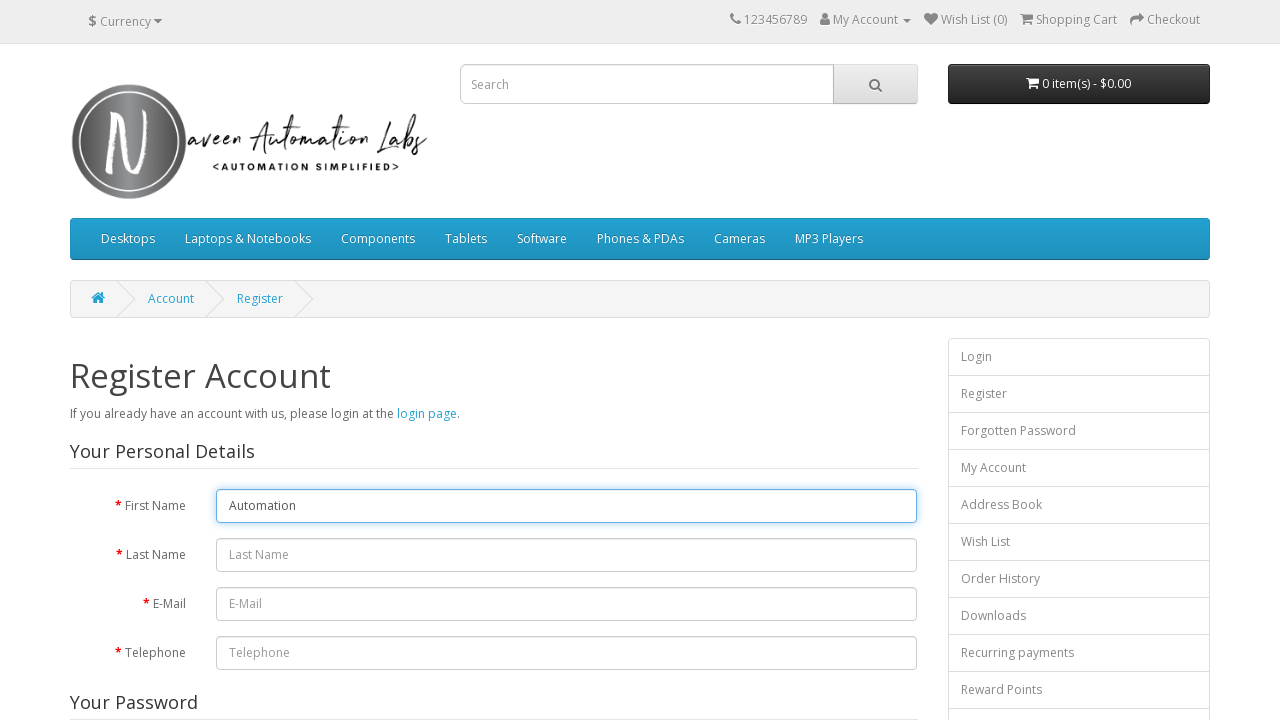